Tests DuckDuckGo search functionality by entering a search query and submitting it

Starting URL: https://duckduckgo.com/

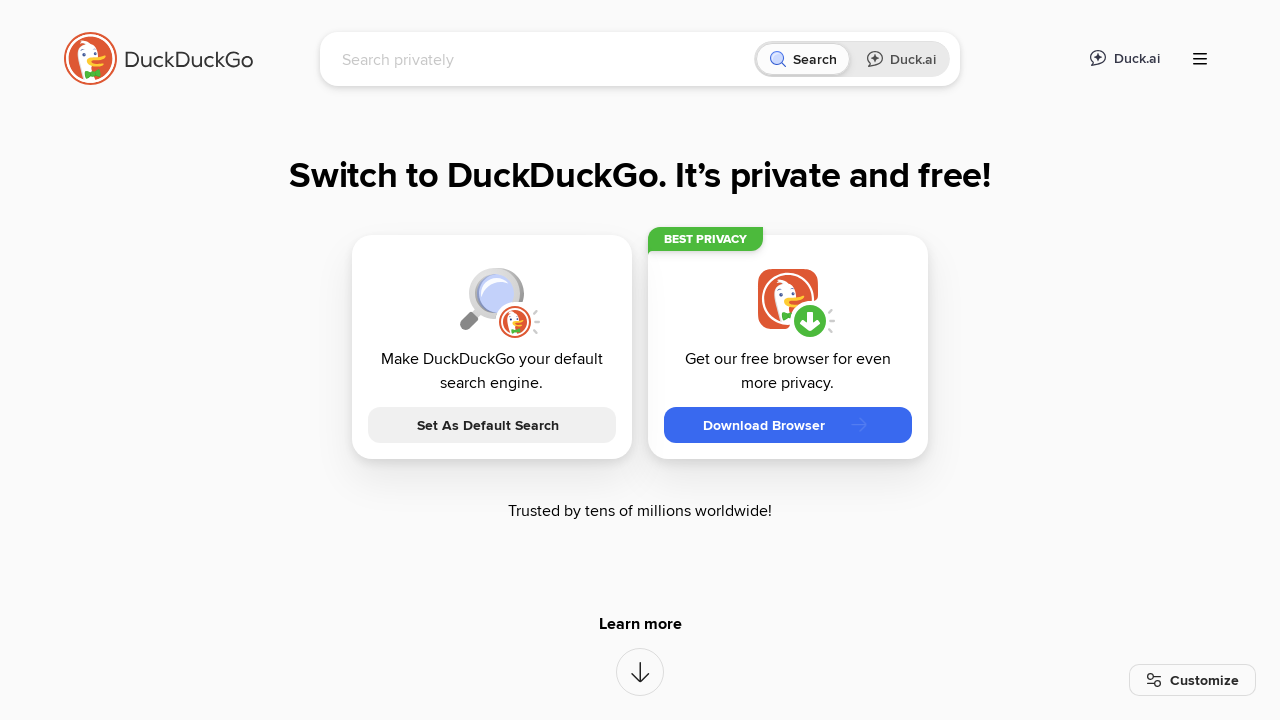

Filled search field with 'Python documentation' on #searchbox_input
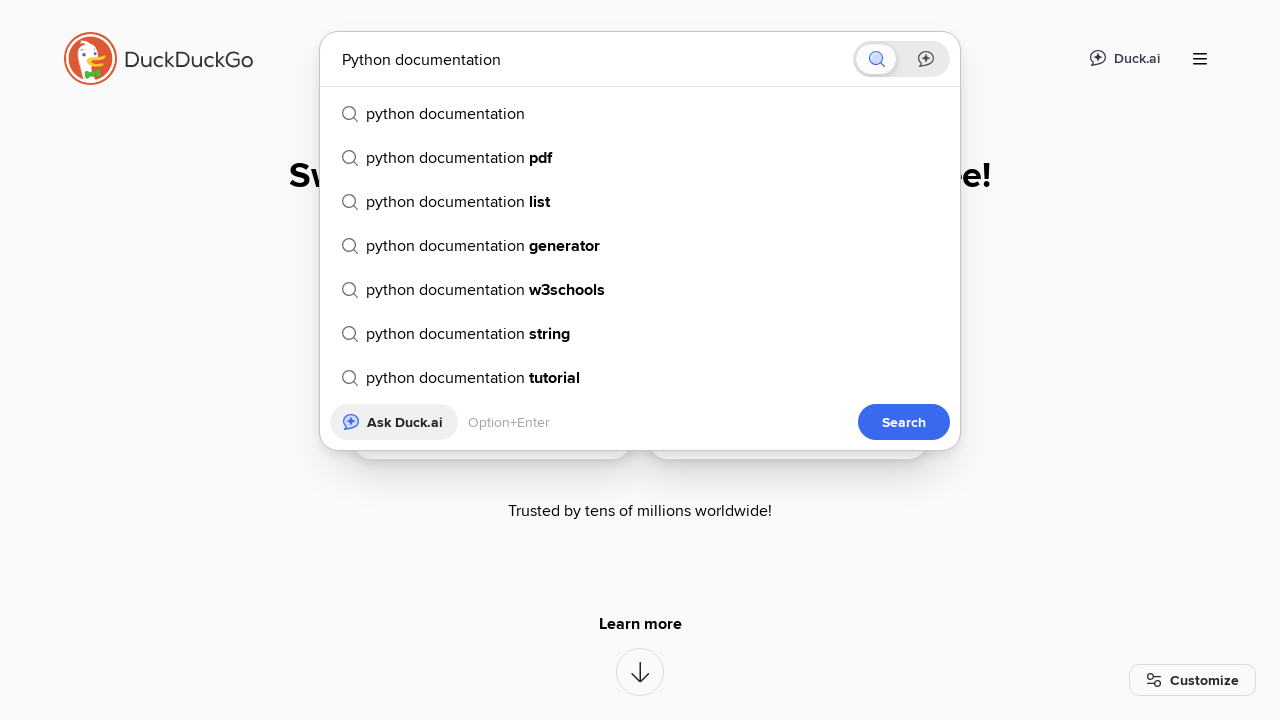

Pressed Enter to submit search query on #searchbox_input
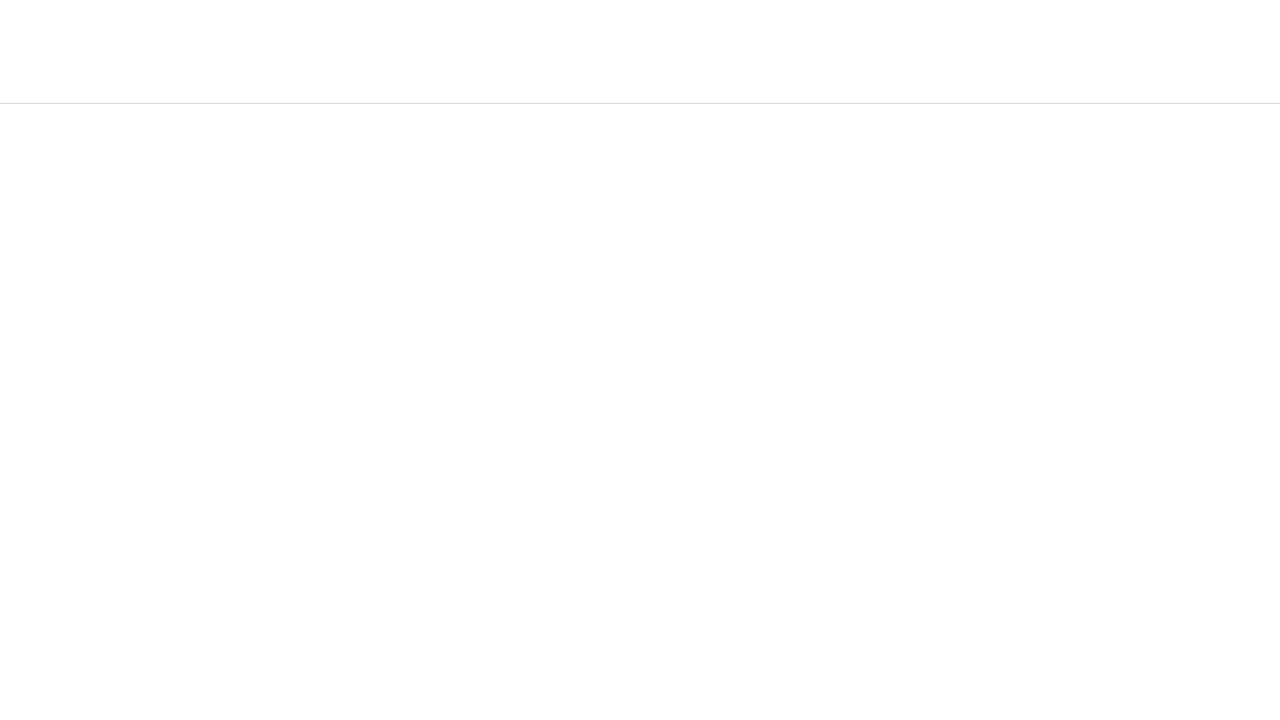

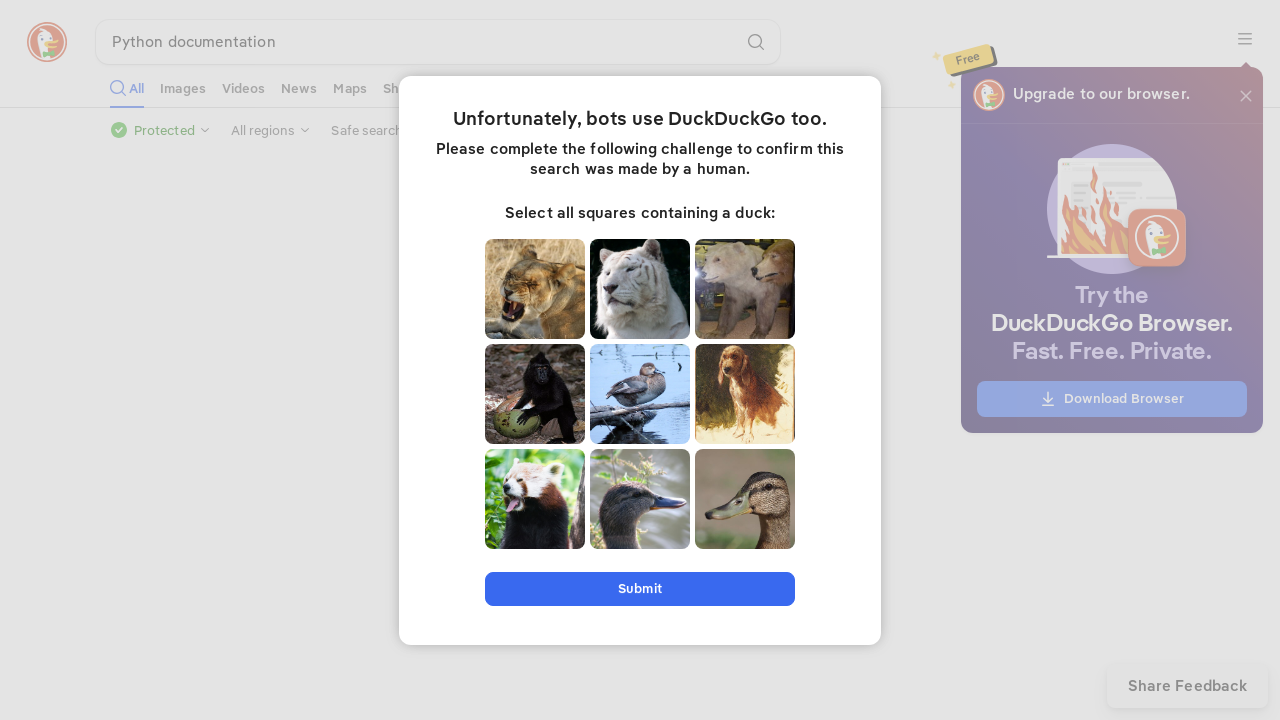